Opens the DemoBlaze homepage and verifies the page is loaded correctly by checking the page title

Starting URL: https://www.demoblaze.com/

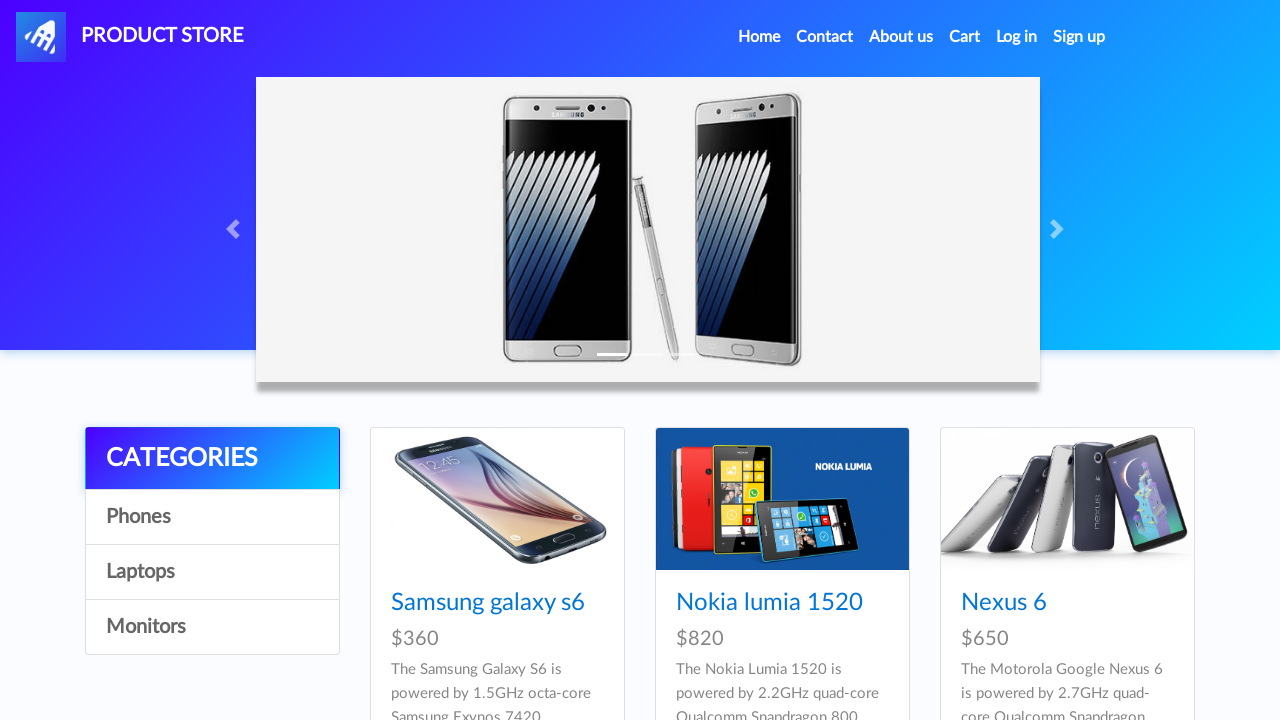

Navigated to DemoBlaze homepage
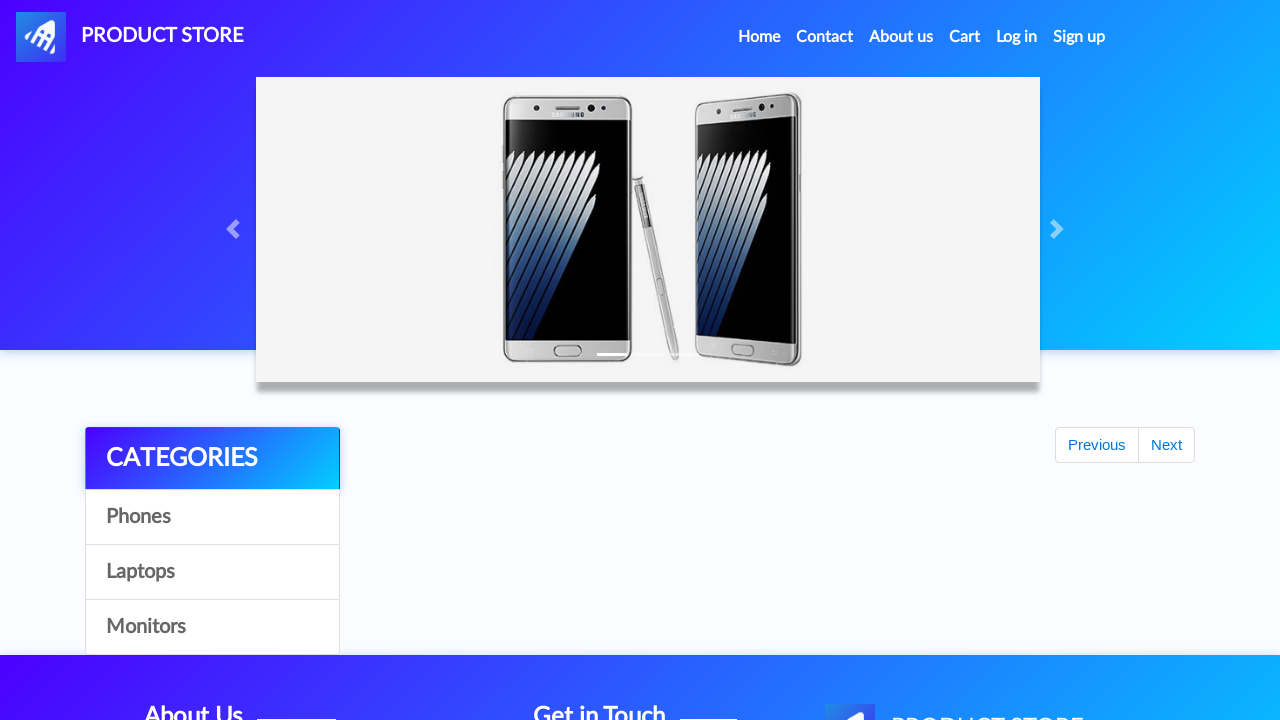

Navbar element loaded, homepage fully rendered
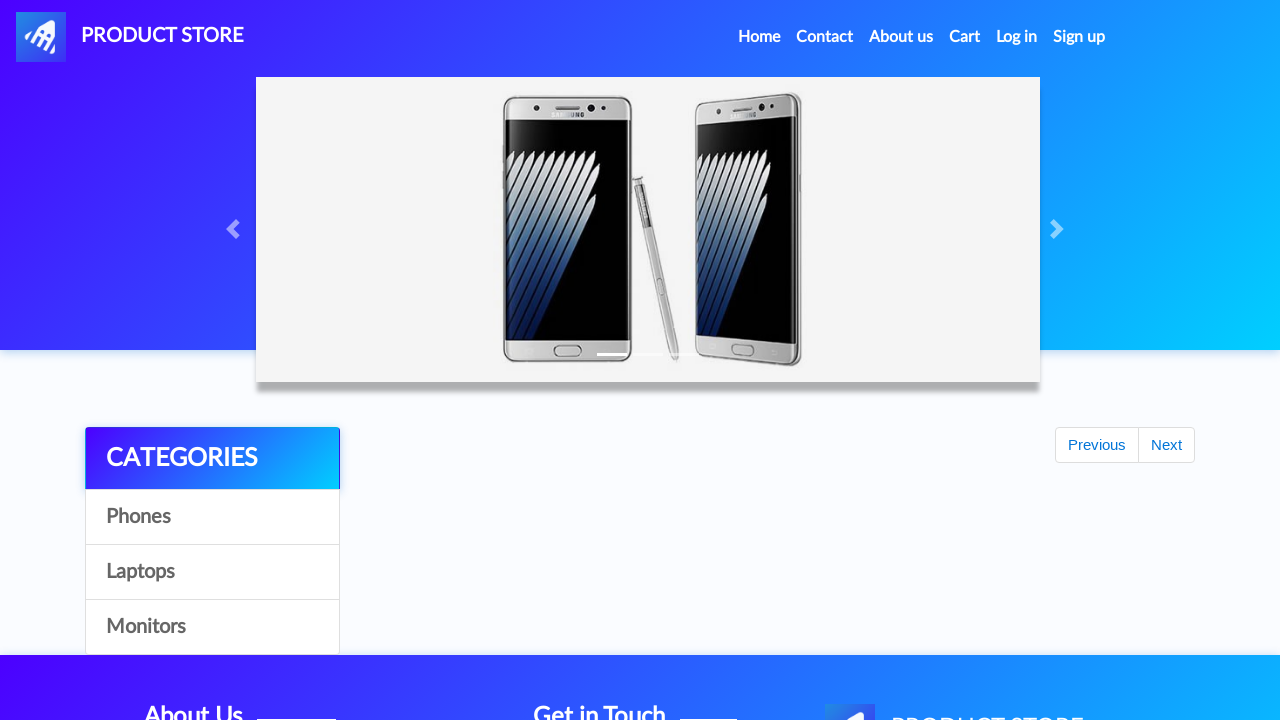

Verified page title contains 'STORE'
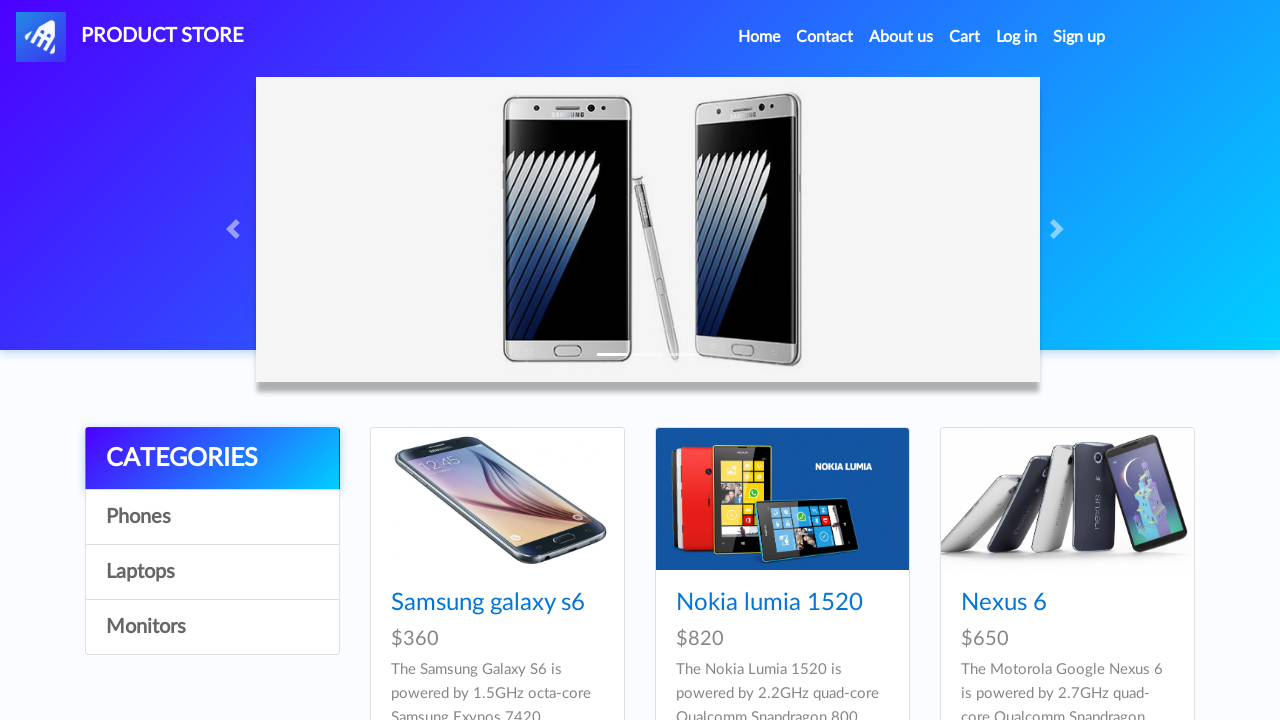

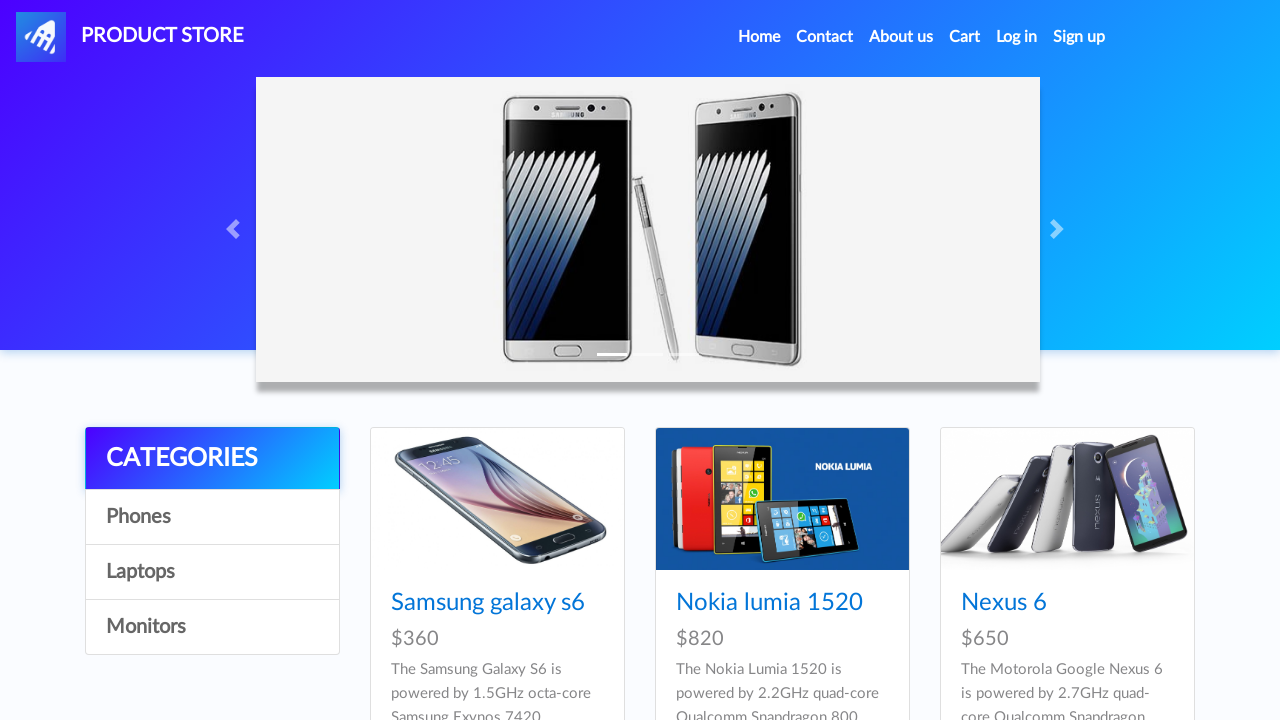